Tests form filling functionality by entering user information including name, email, and addresses into a text box form

Starting URL: https://demoqa.com/text-box

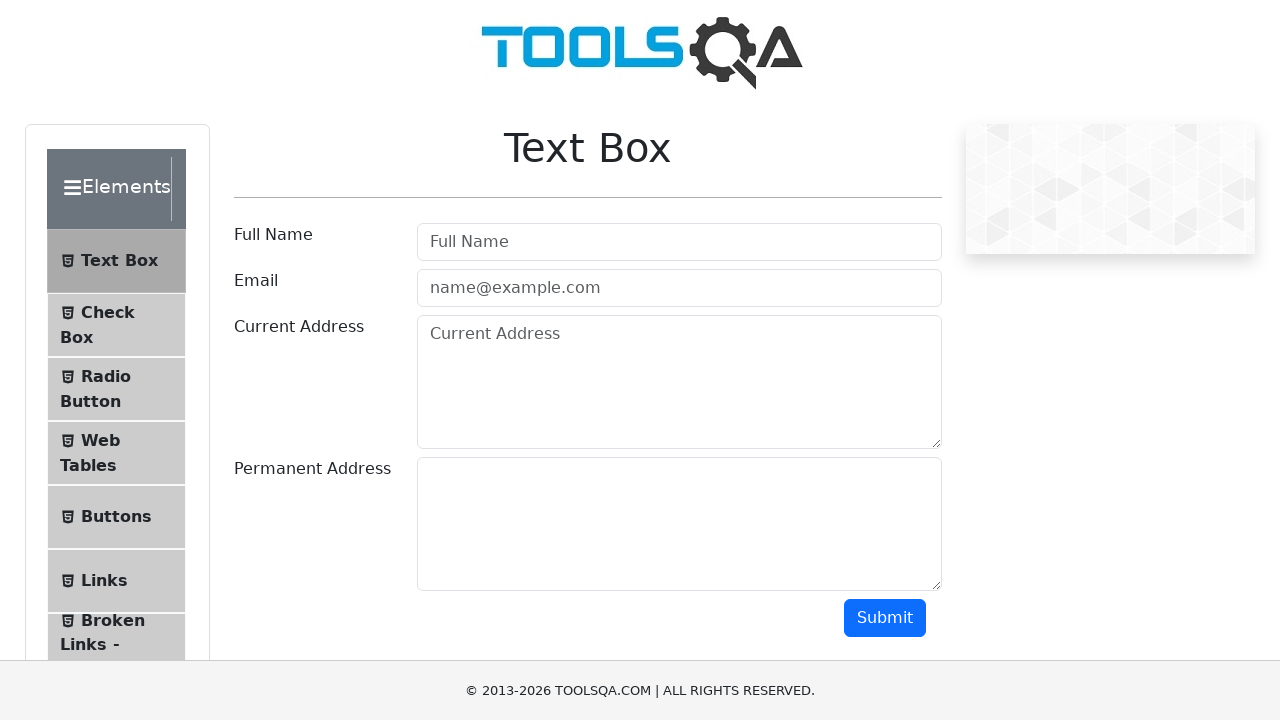

Filled full name field with 'Binita' on input#userName
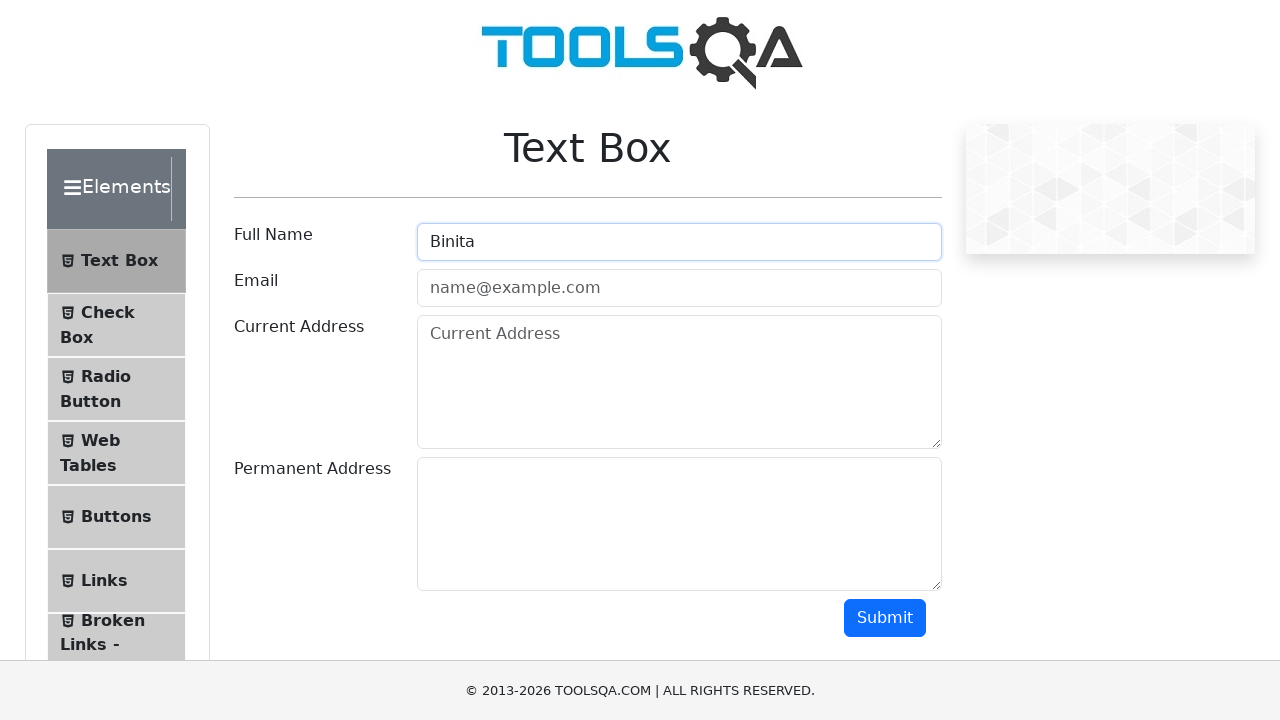

Filled email field with 'binita@gmail.com' on input#userEmail
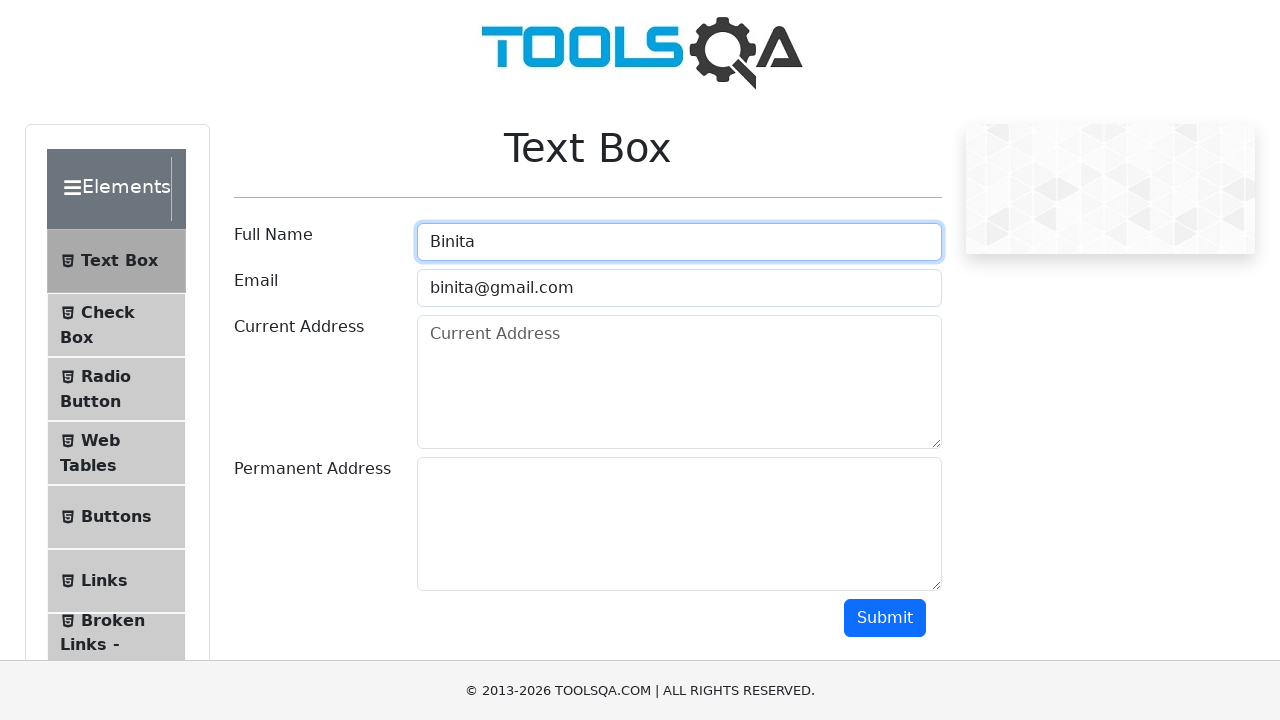

Filled current address field with 'bagbazar' on textarea#currentAddress
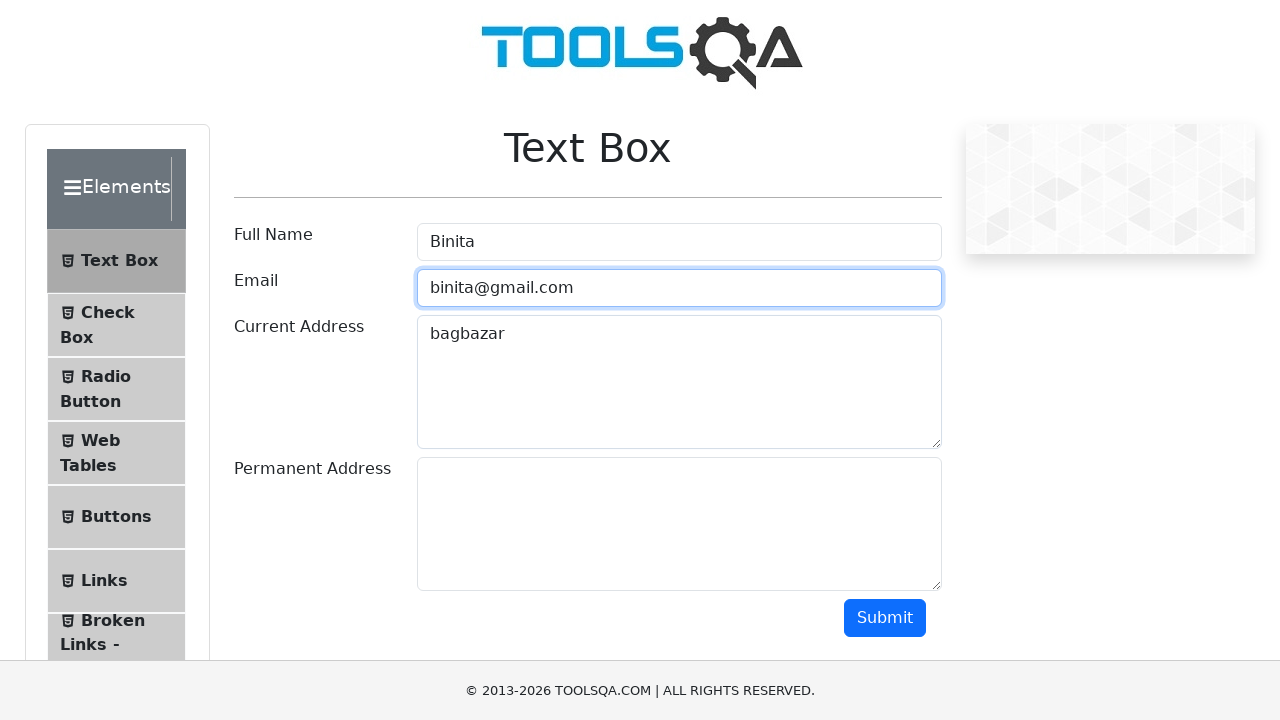

Filled permanent address field with 'pulchowk' on textarea#permanentAddress
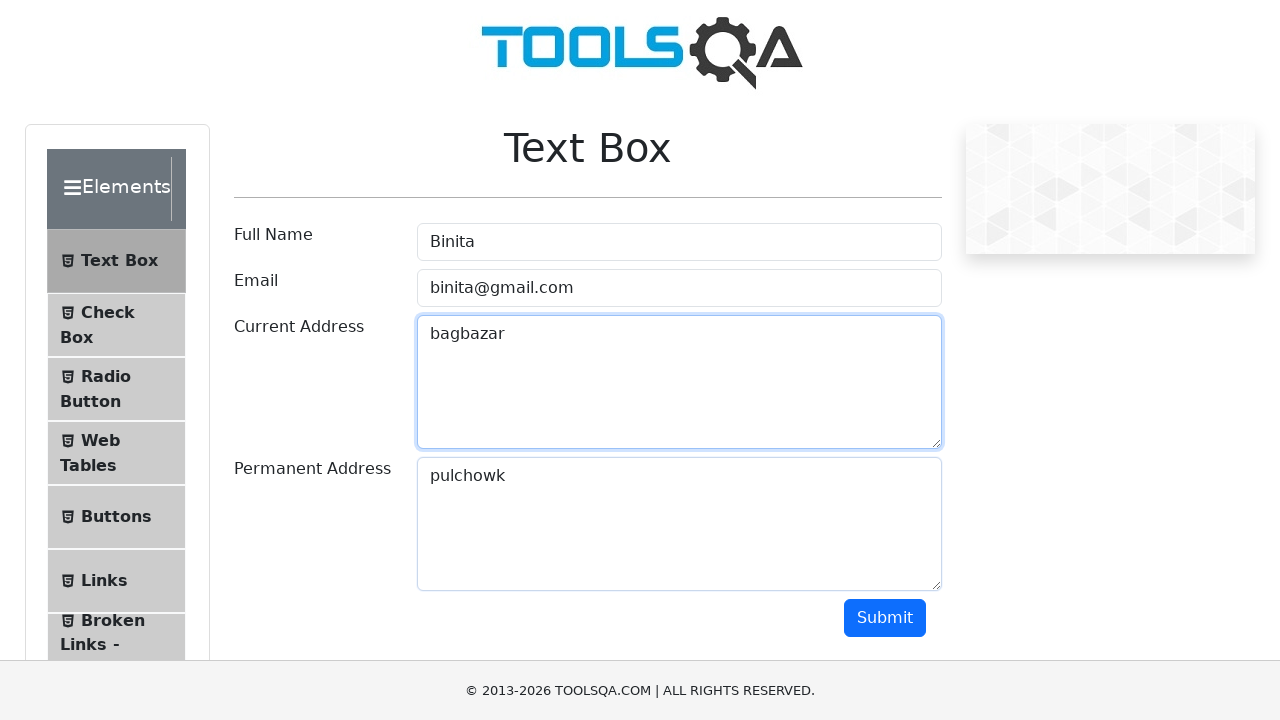

Submitted the form by clicking the submit button at (885, 618) on button#submit
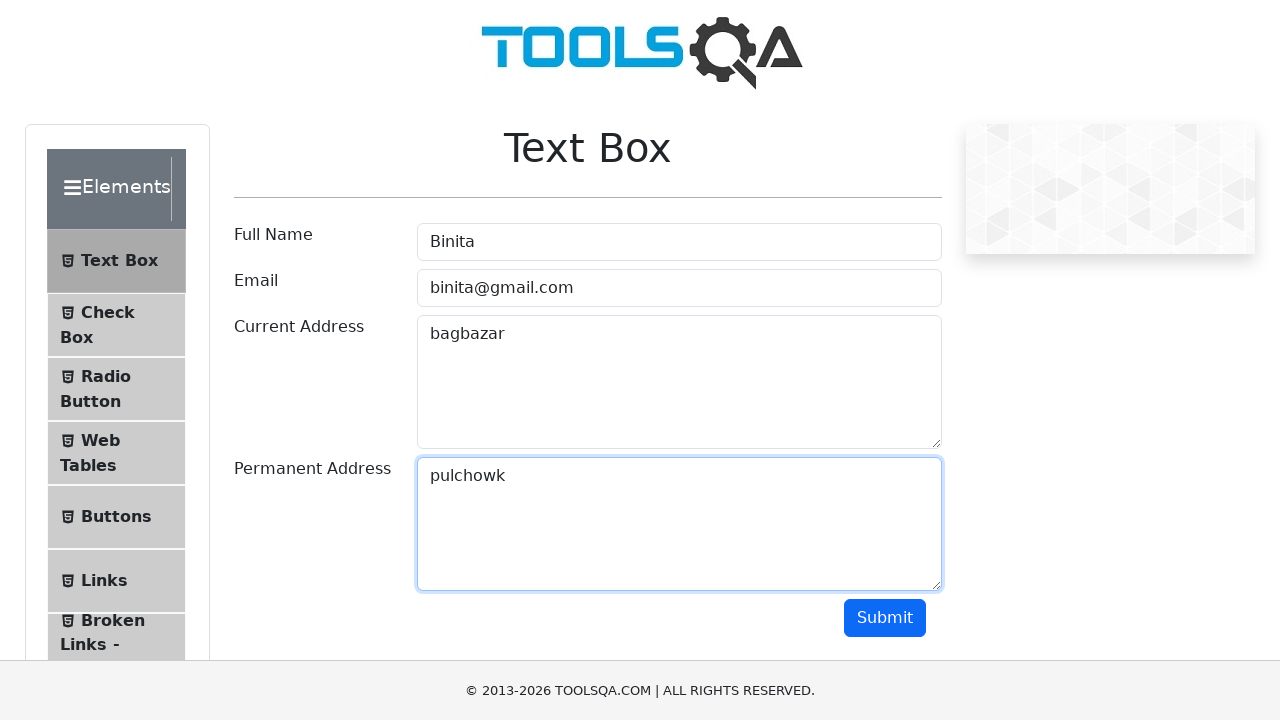

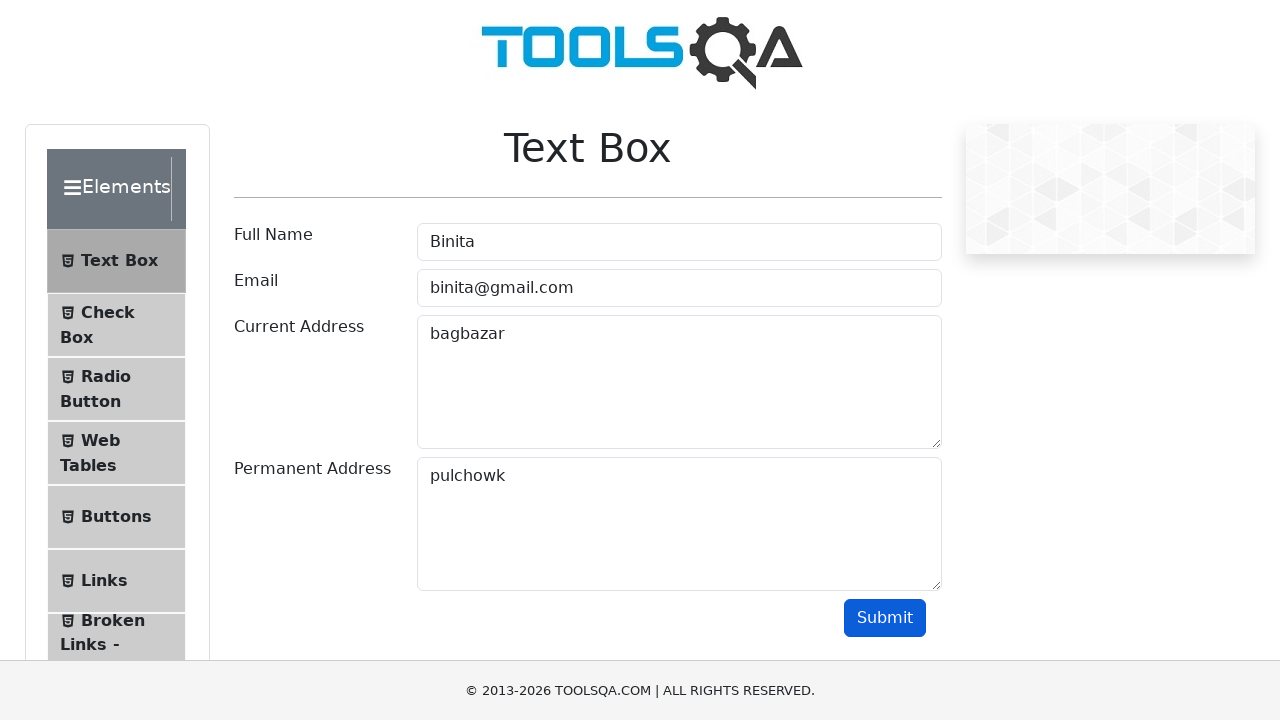